Tests a registration form by filling in required fields (first name, last name, email) and submitting the form, then verifies successful registration by checking for a congratulations message.

Starting URL: http://suninjuly.github.io/registration1.html

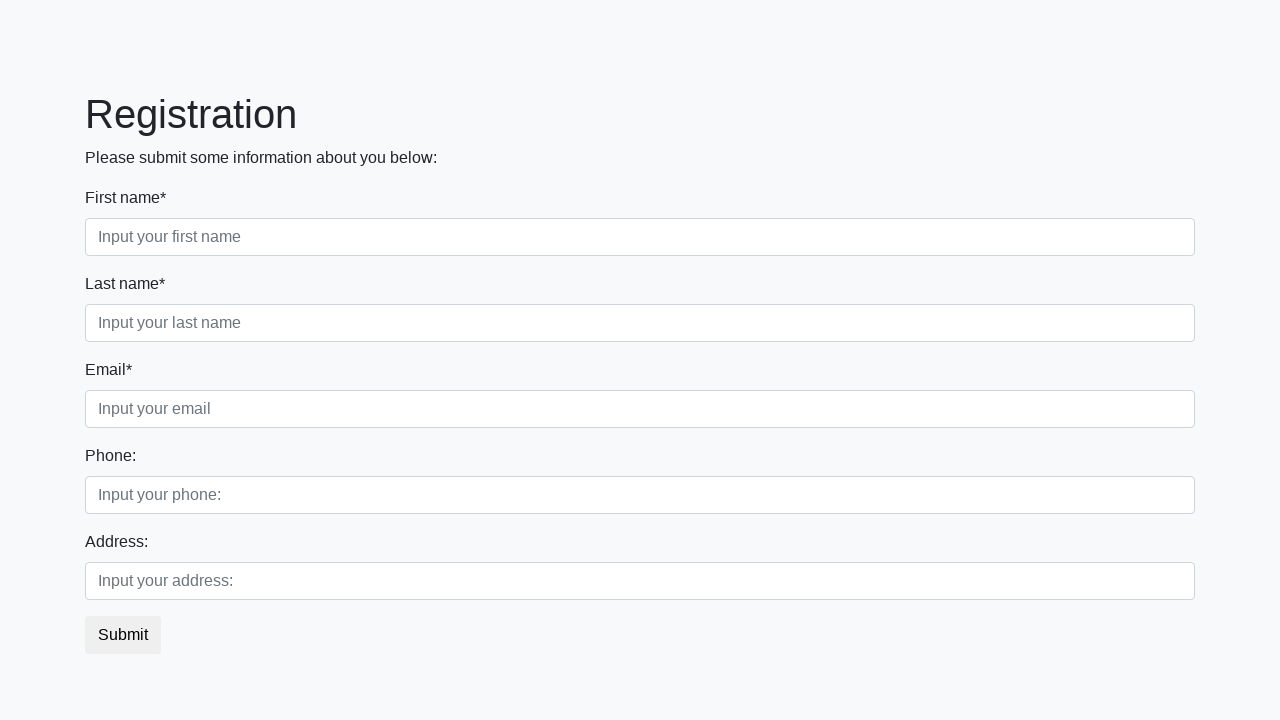

Filled first name field with 'Ivan' on .first_block .first
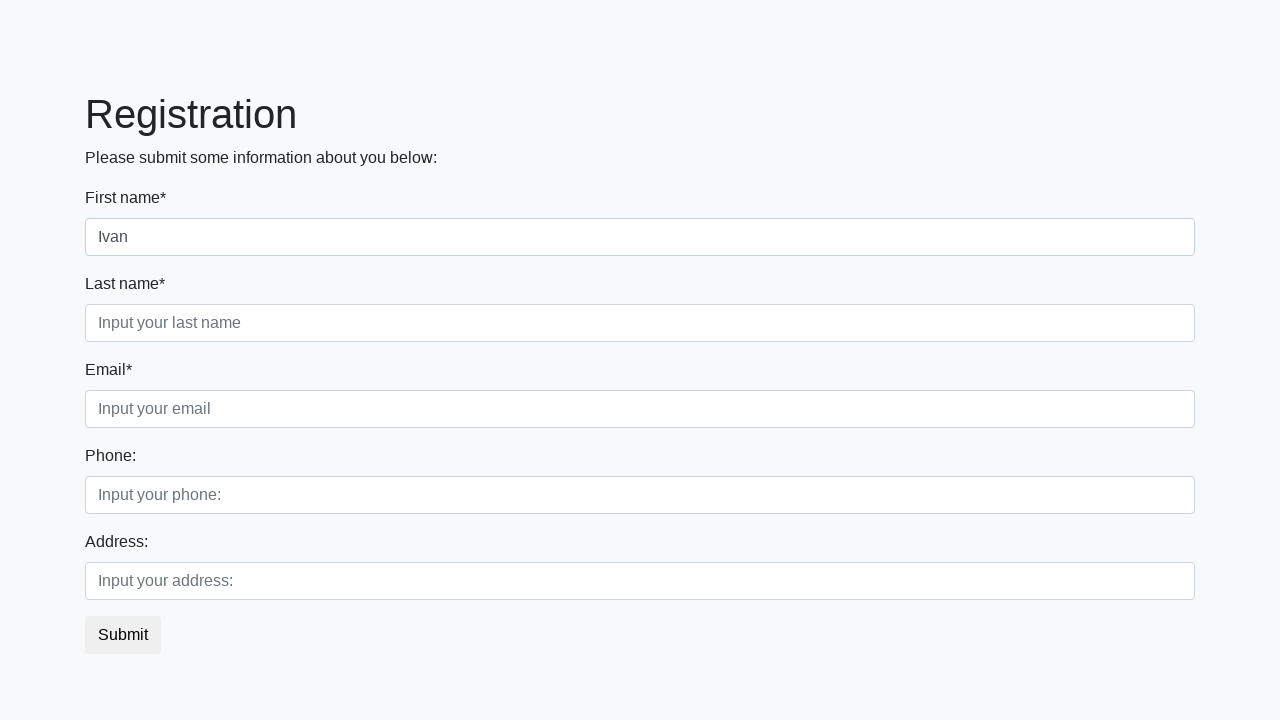

Filled last name field with 'Petrov' on .first_block .second
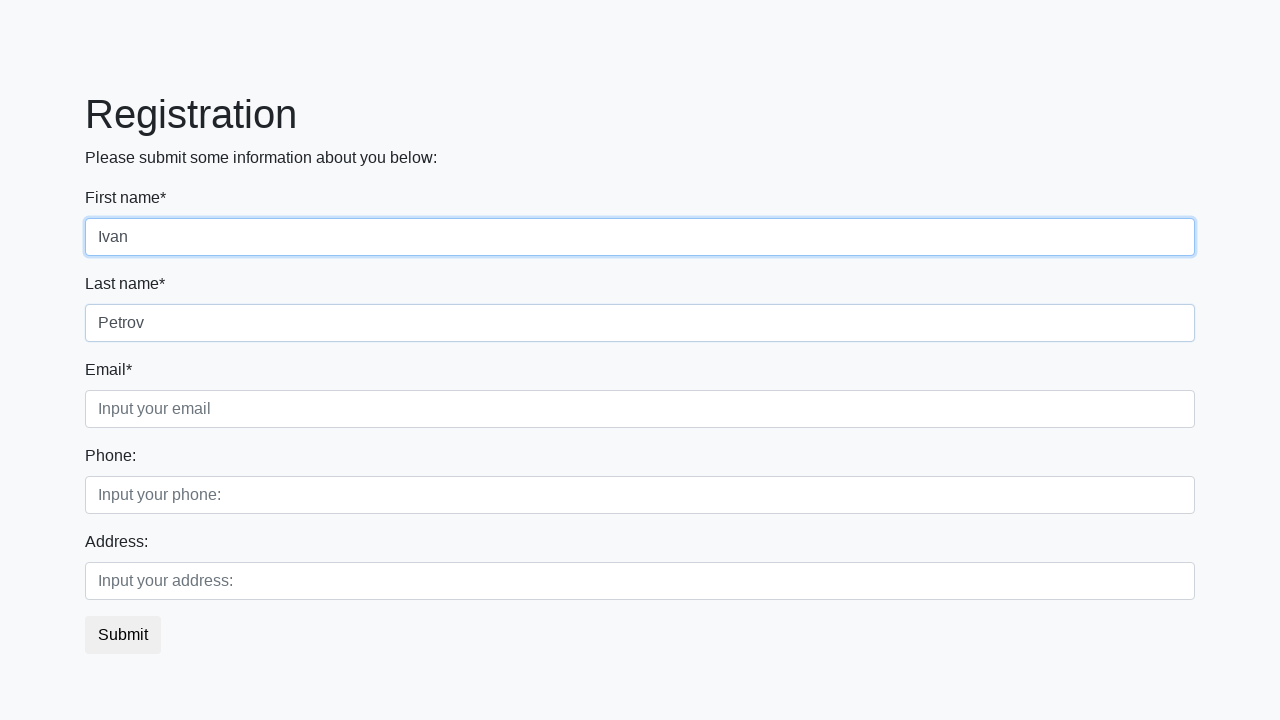

Filled email field with 'ivan.petrov@example.com' on .third
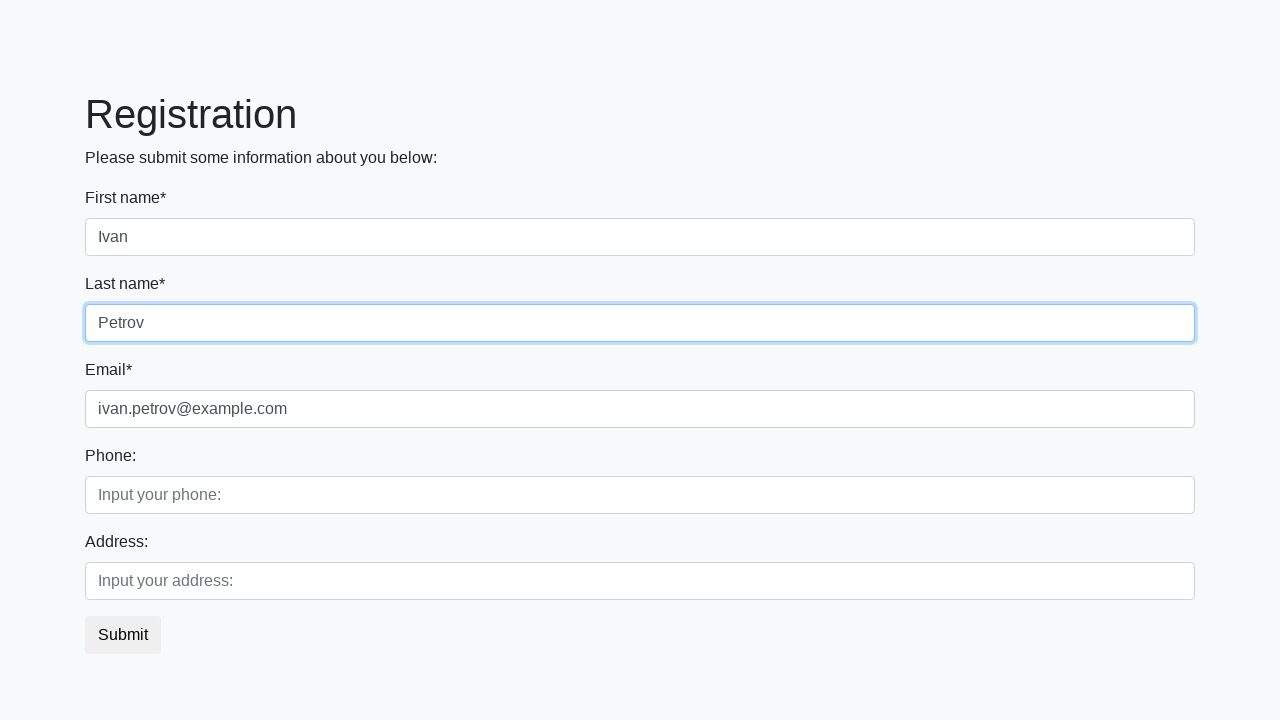

Clicked submit button to register at (123, 635) on button.btn
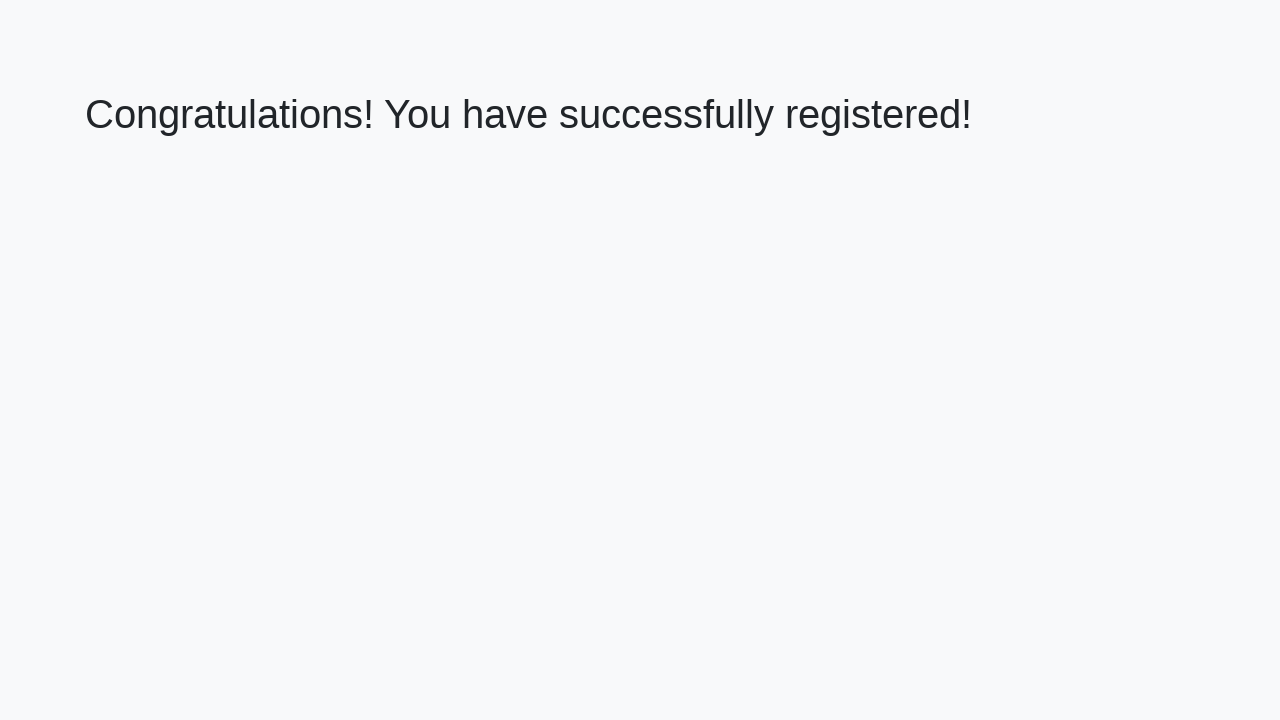

Congratulations message appeared on page
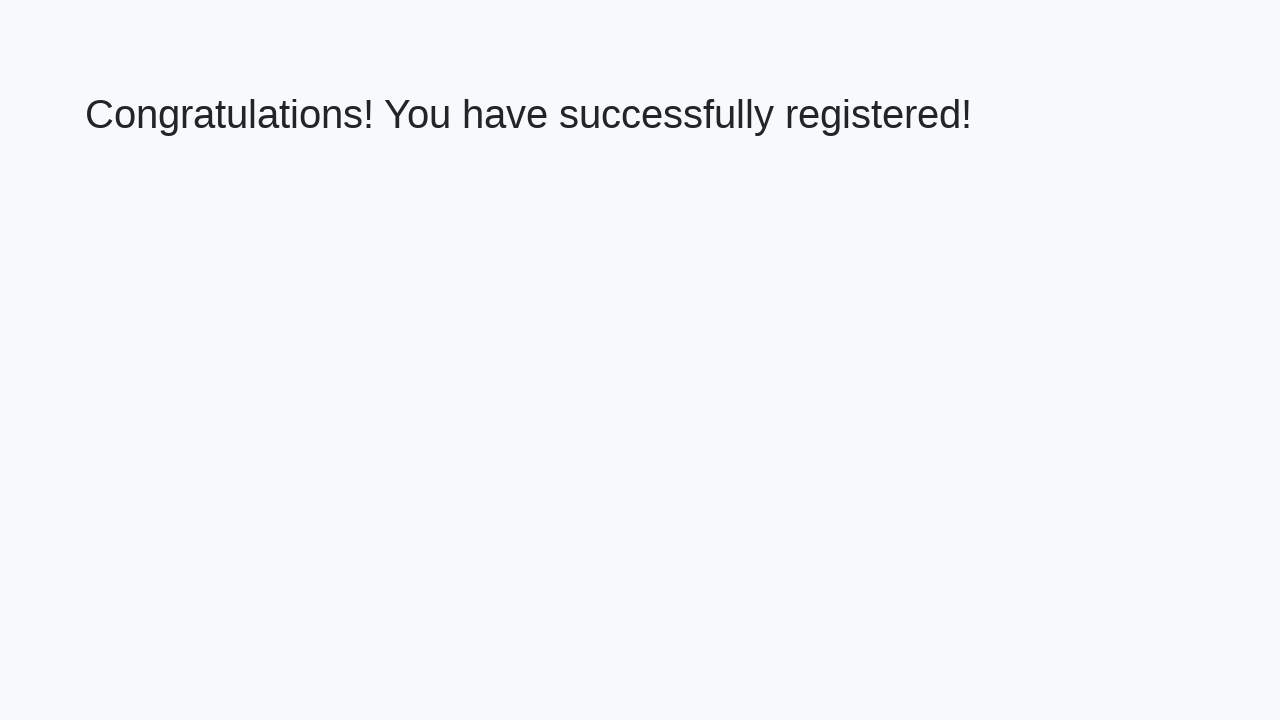

Retrieved congratulations message text: 'Congratulations! You have successfully registered!'
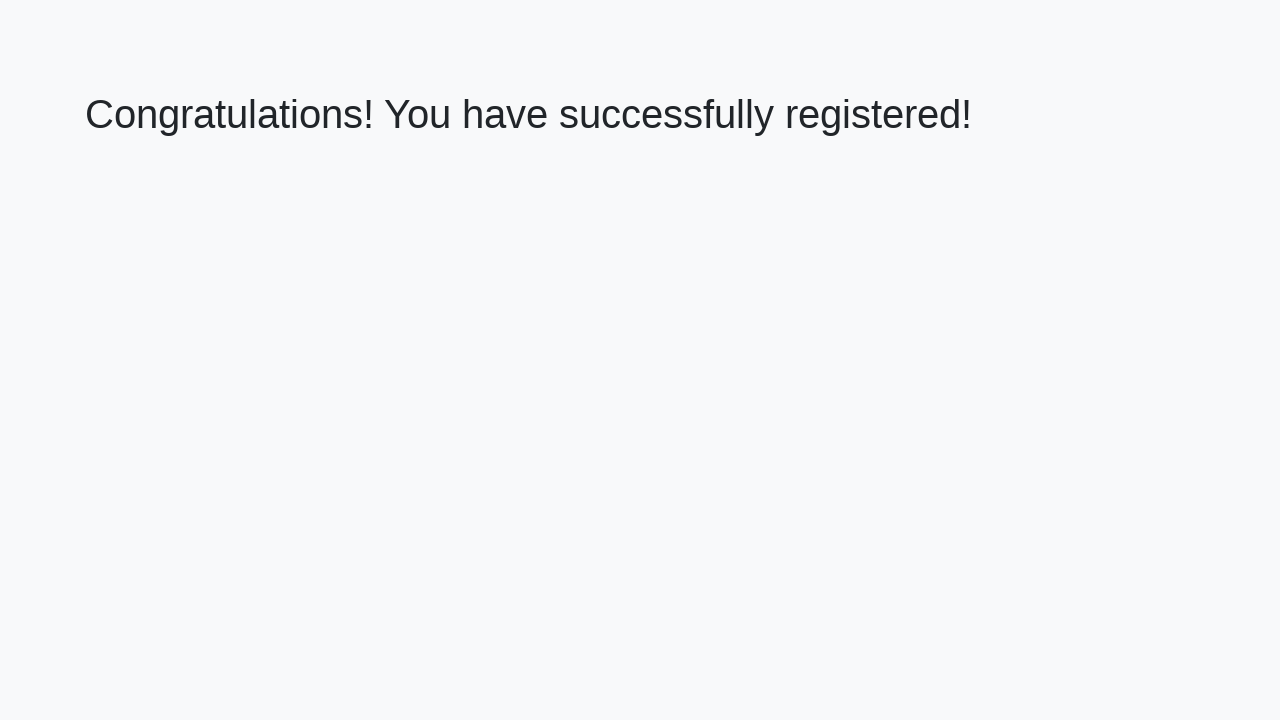

Verified successful registration with correct congratulations message
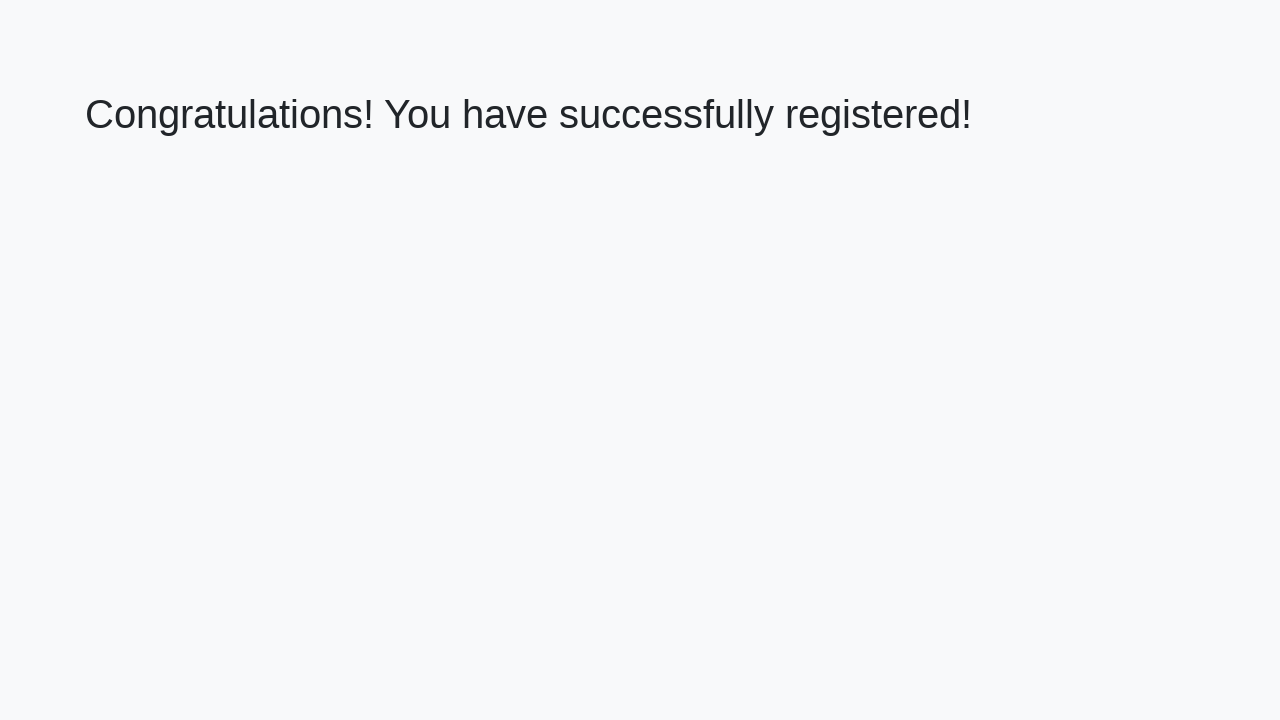

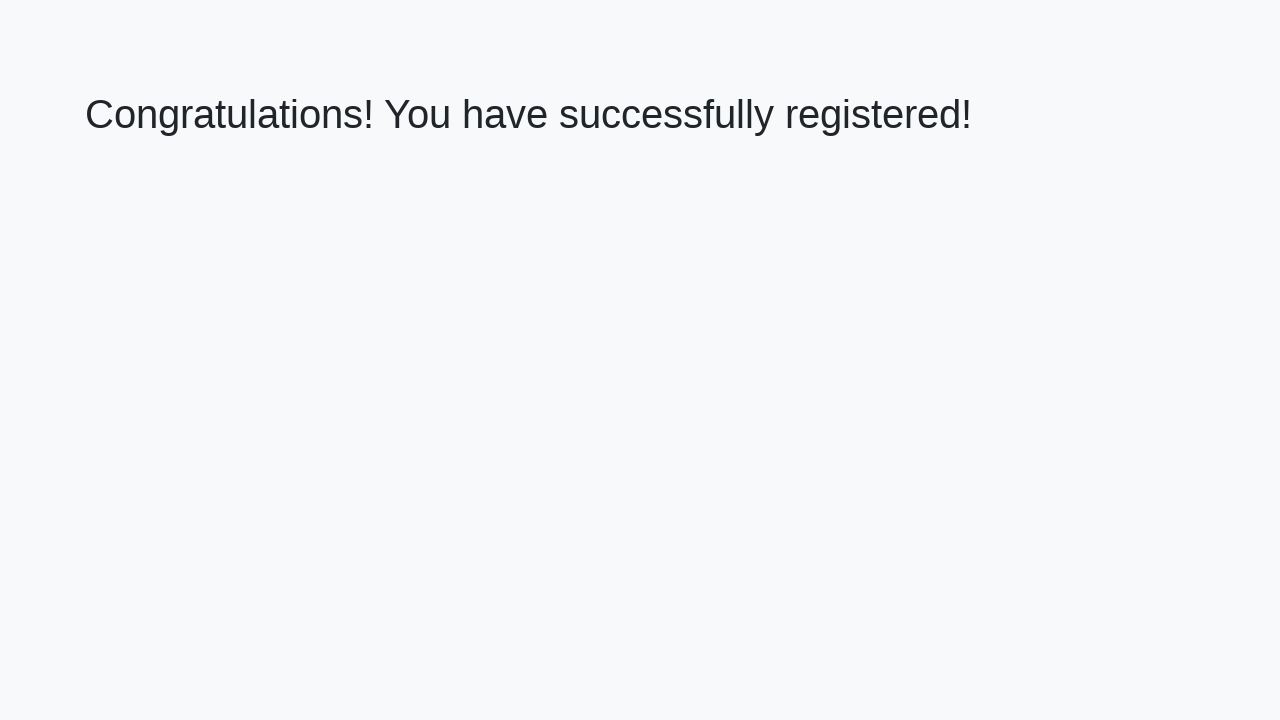